Tests iframe interaction on W3Schools try editor by switching to iframe, executing JavaScript function, and verifying frame elements

Starting URL: https://www.w3schools.com/js/tryit.asp?filename=tryjs_default

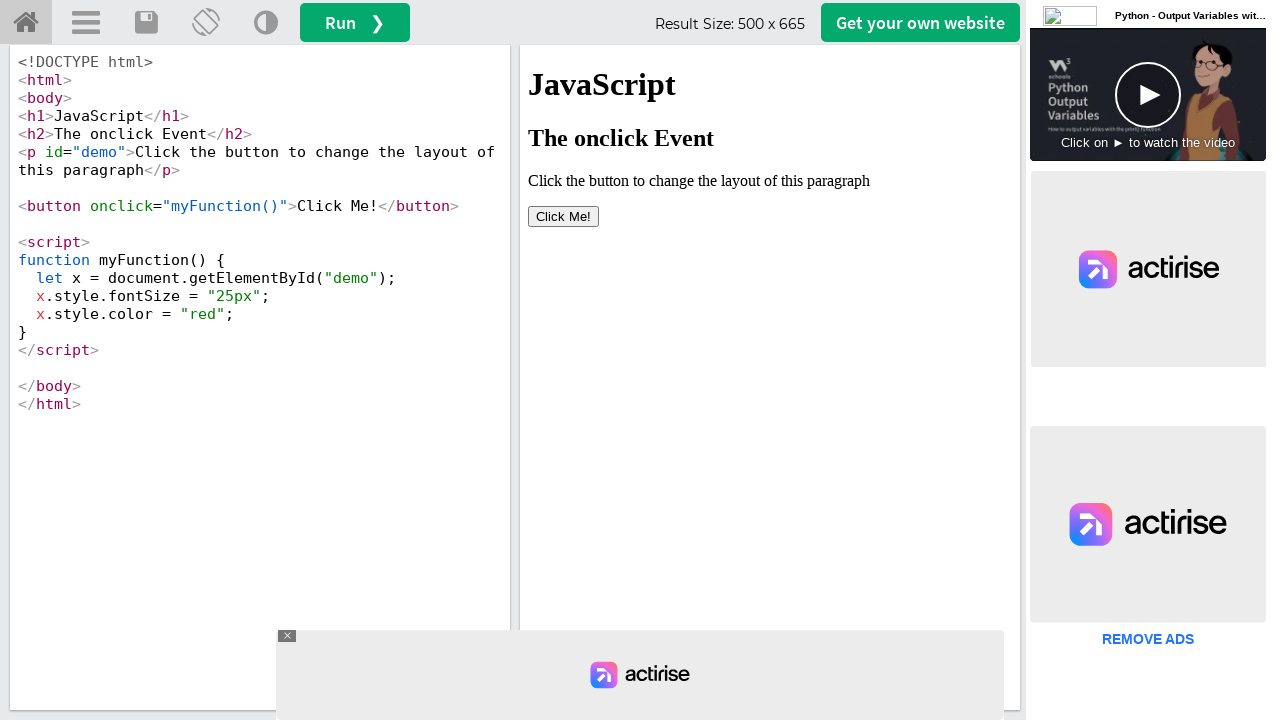

Switched to iframeResult frame
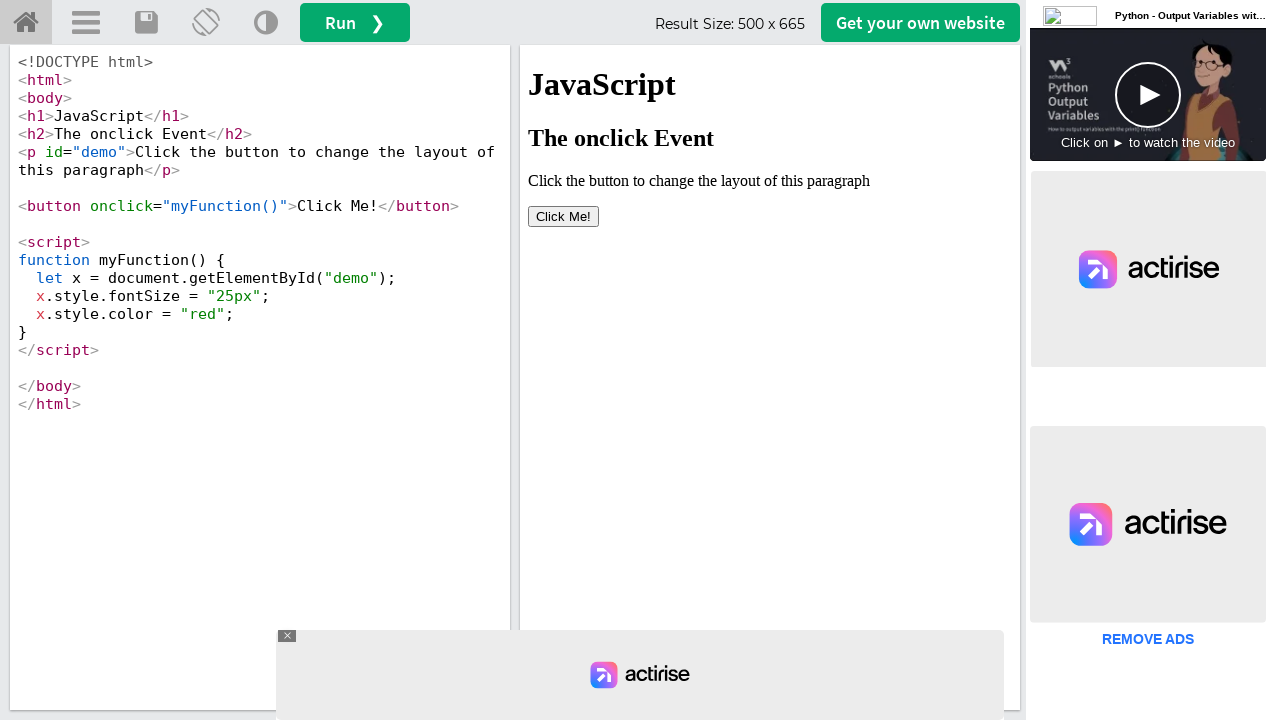

Executed myFunction() within the iframe
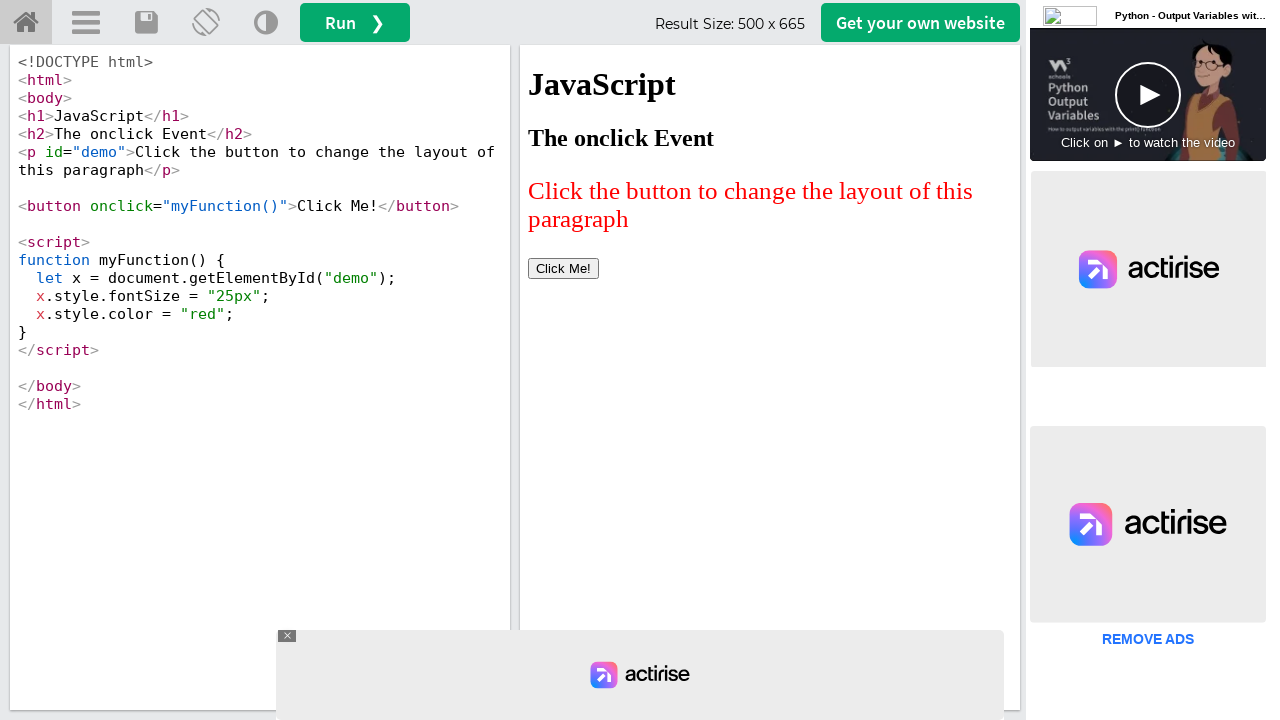

Retrieved all iframe elements on the page
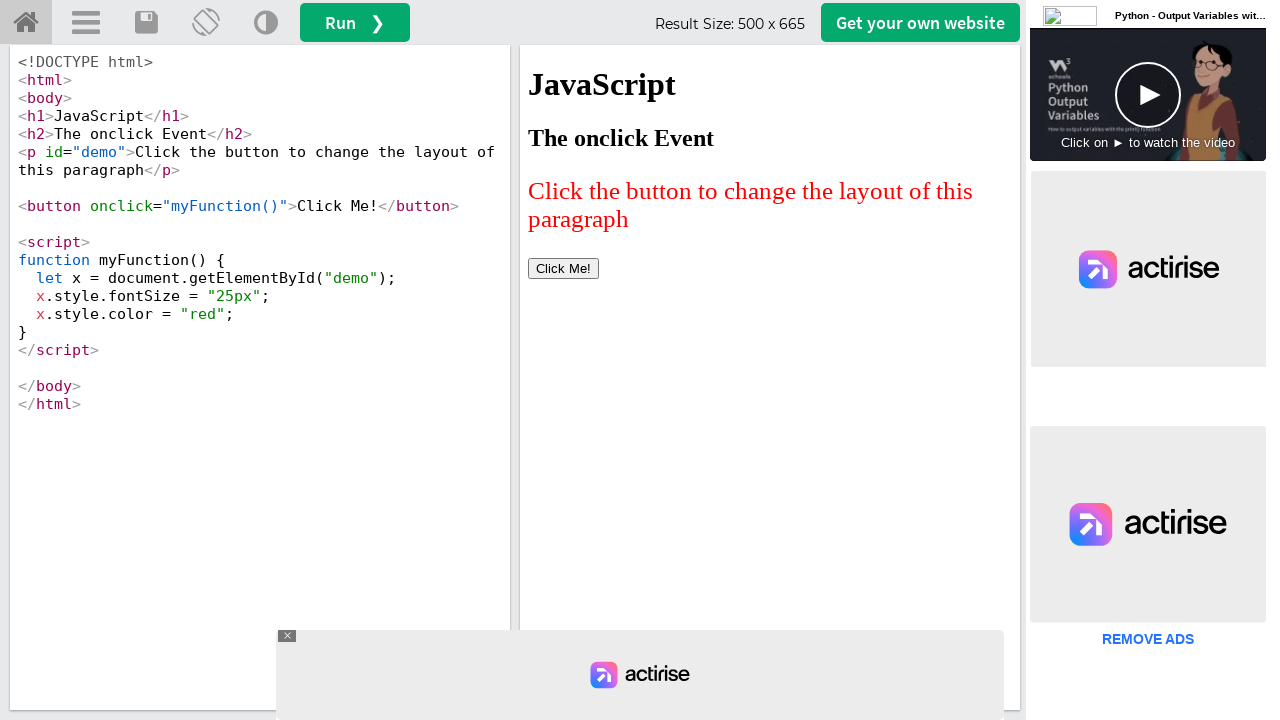

Verified 7 iframe(s) are present on the page
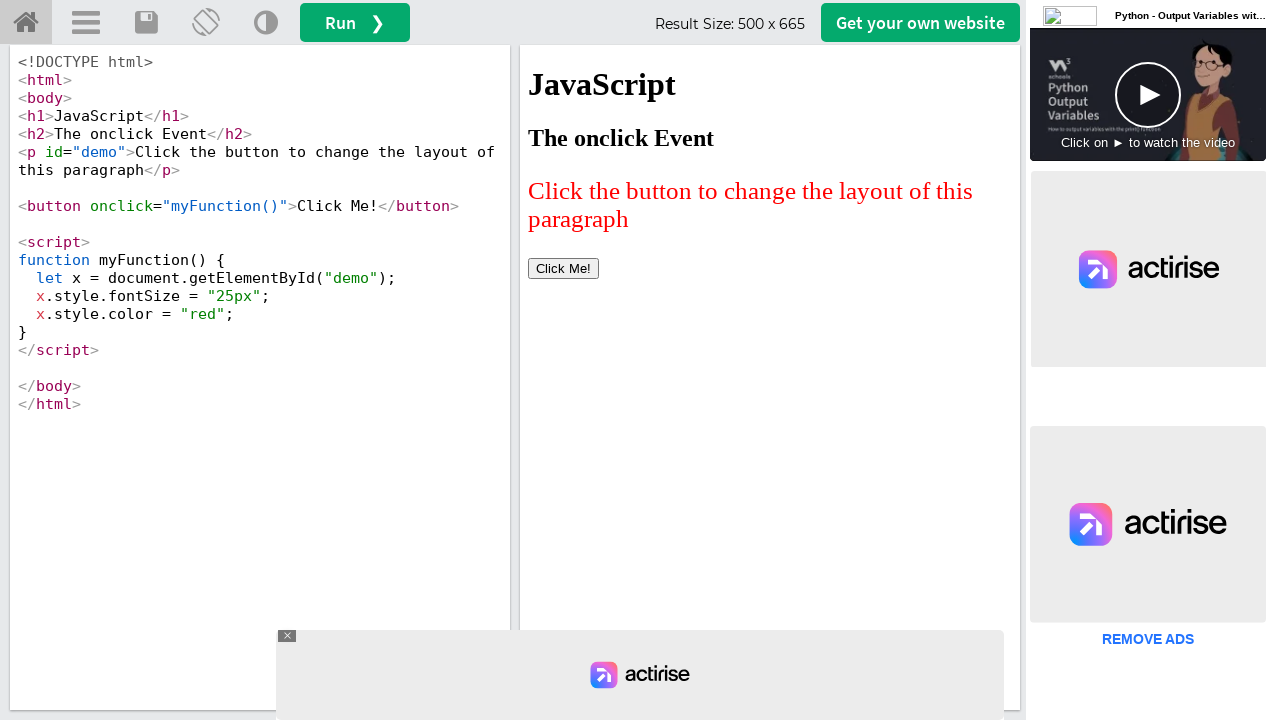

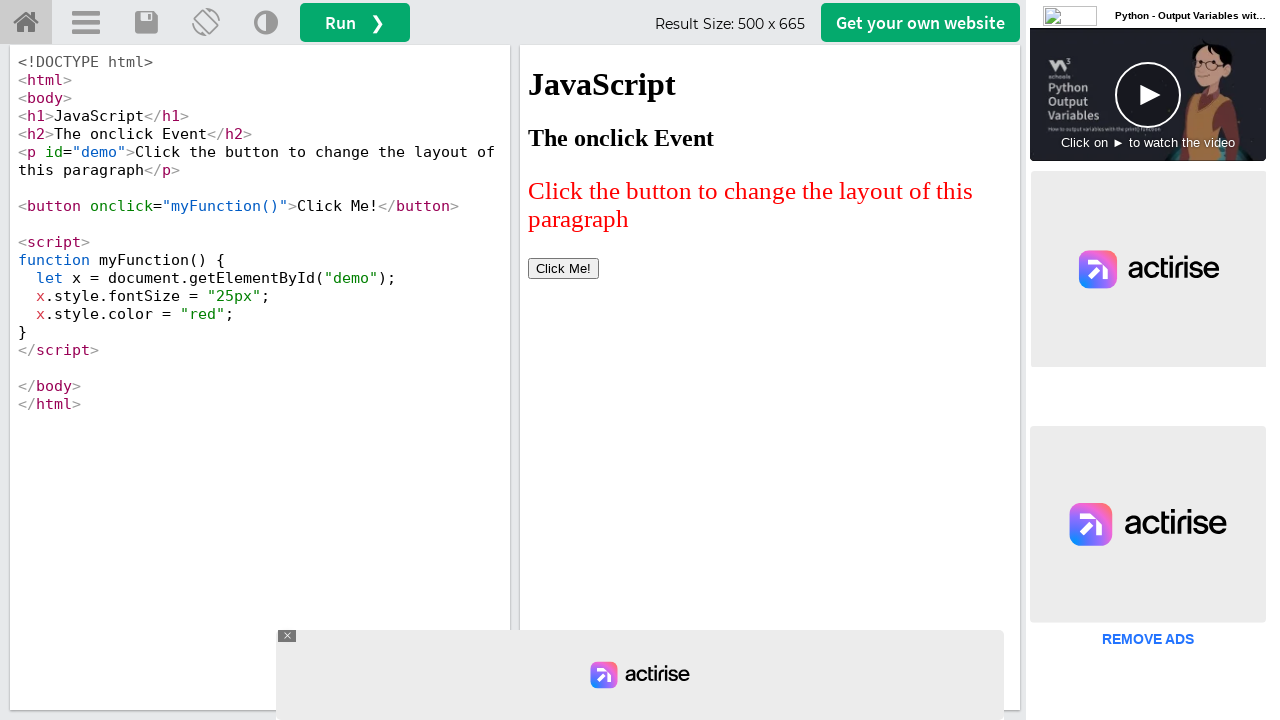